Tests the Switch Window functionality including alert handling and new tab button

Starting URL: https://formy-project.herokuapp.com/

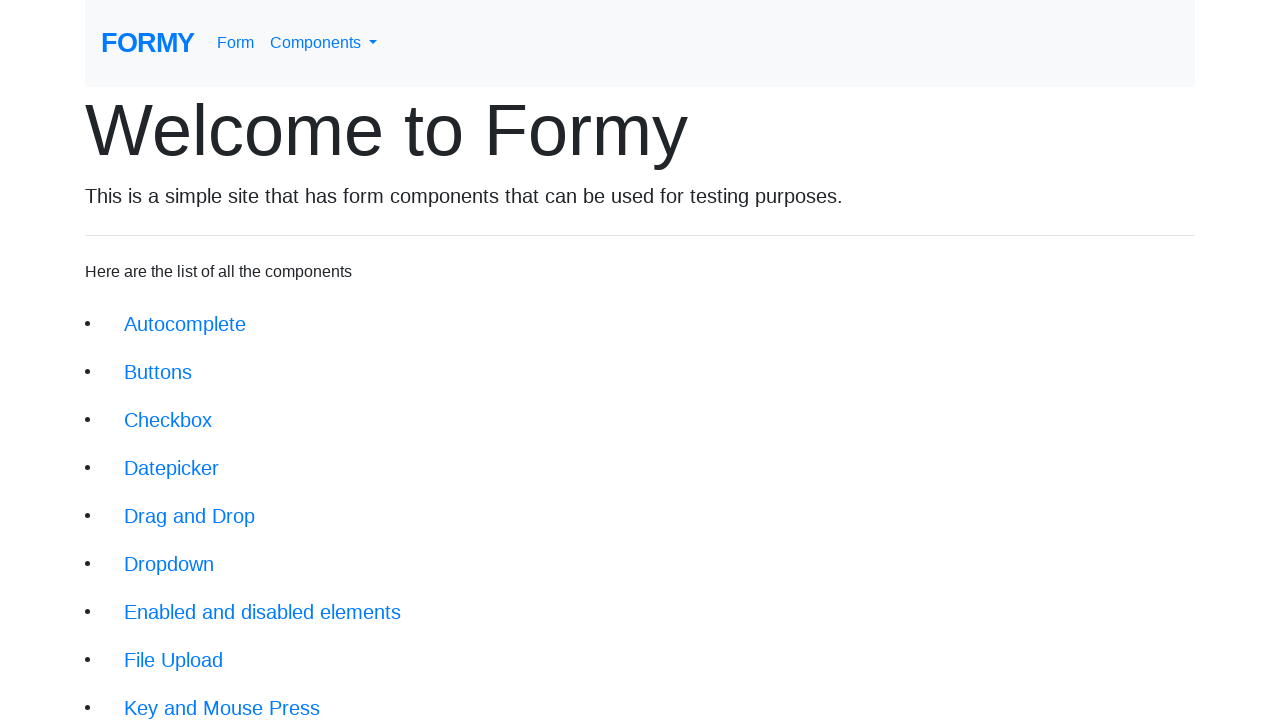

Clicked on Switch Window link at (191, 648) on a.btn.btn-lg:text('Switch Window')
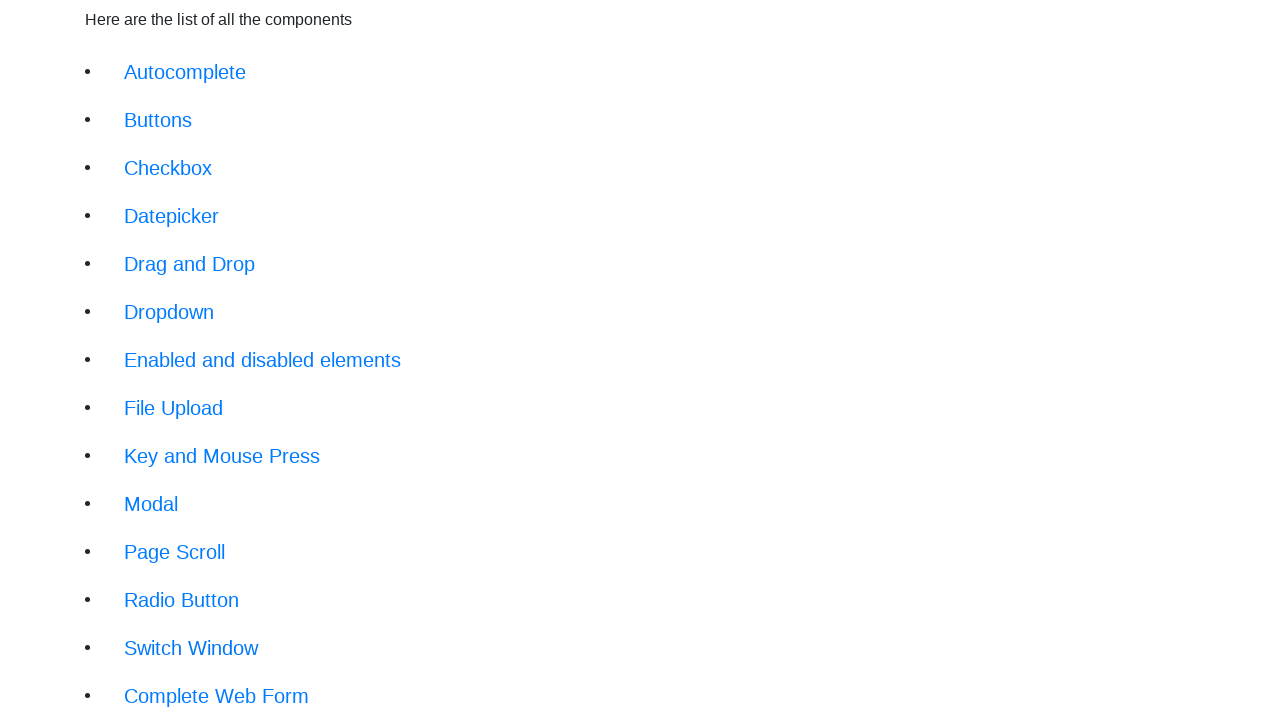

Verified Switch Window page title loaded
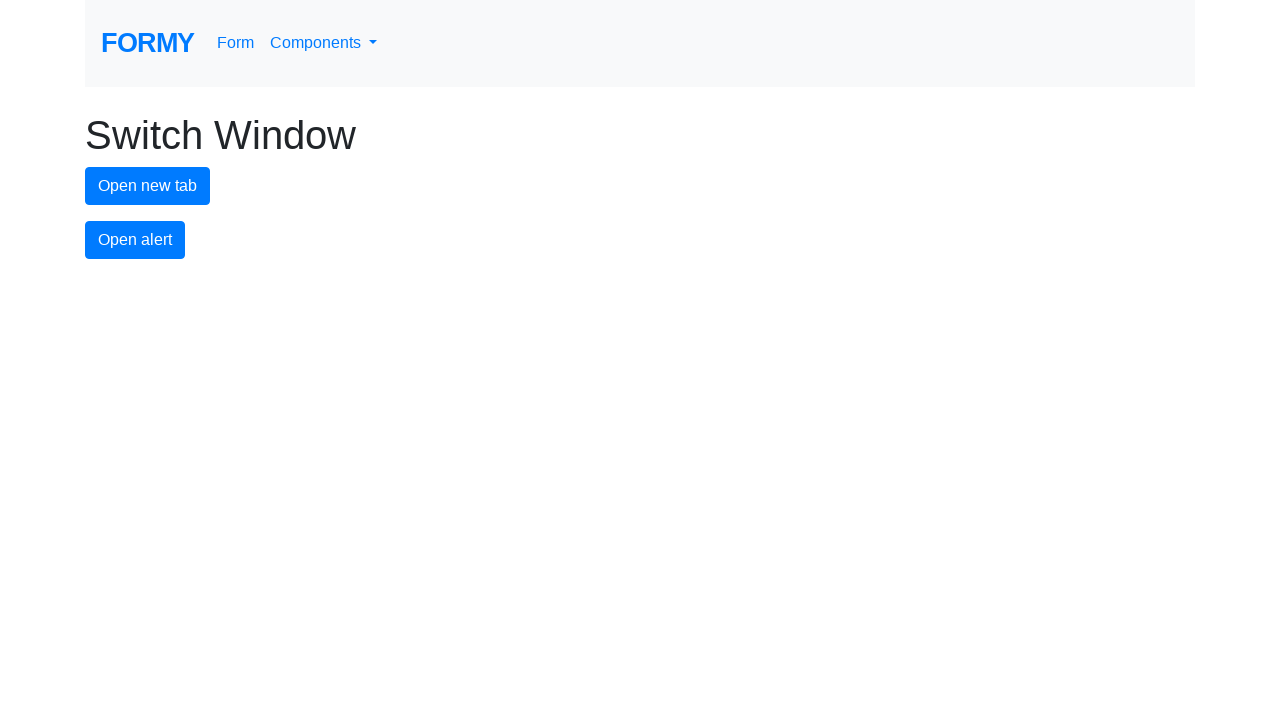

Set up dialog handler to accept alerts
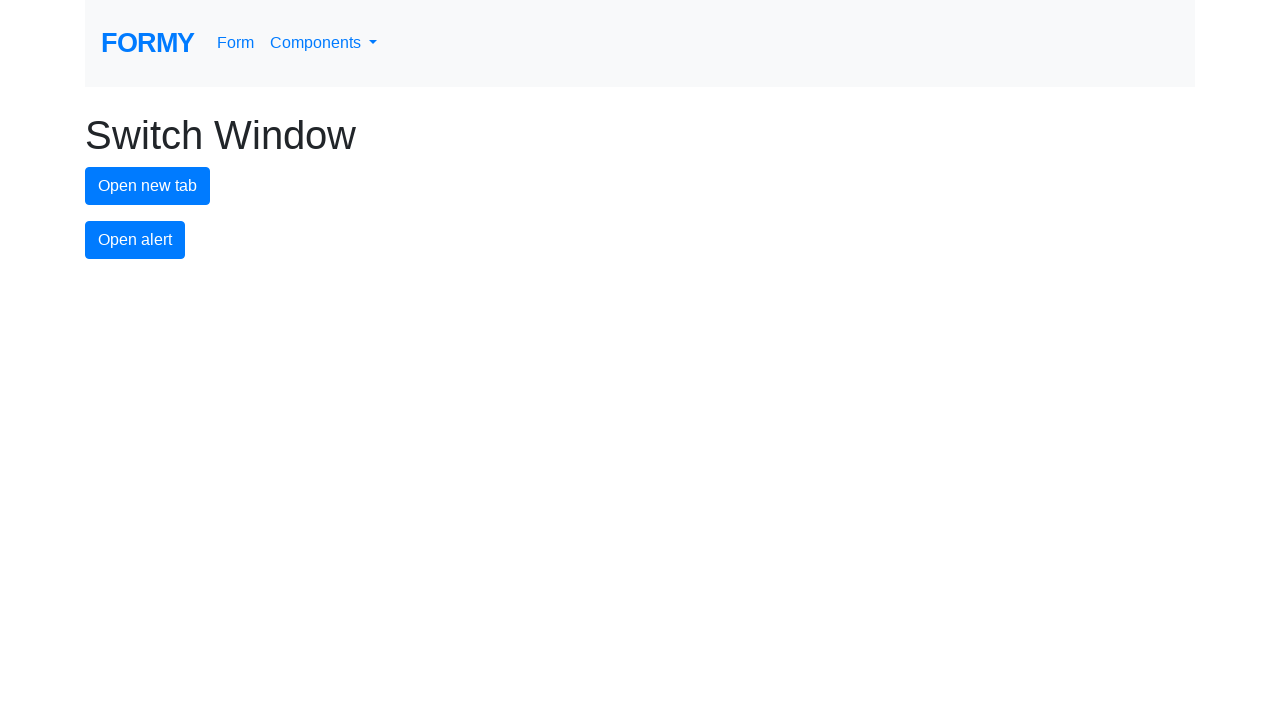

Clicked alert button at (135, 240) on #alert-button
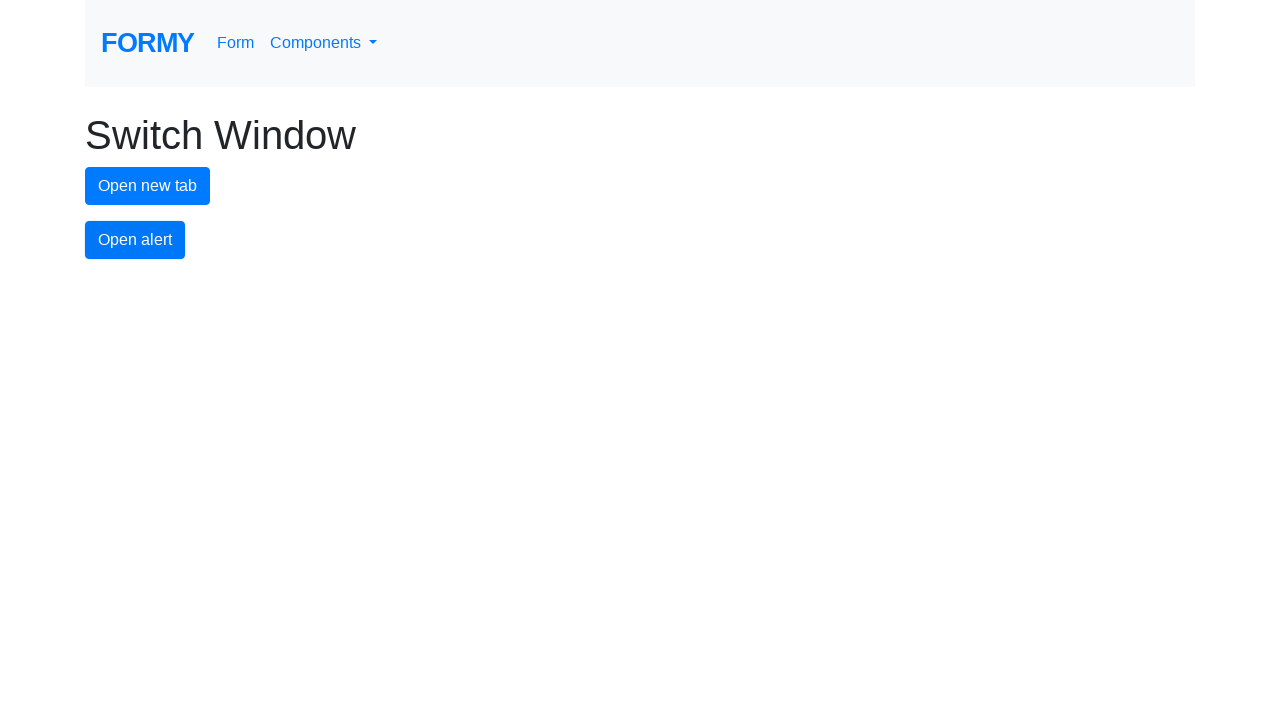

Clicked new tab button at (148, 186) on #new-tab-button
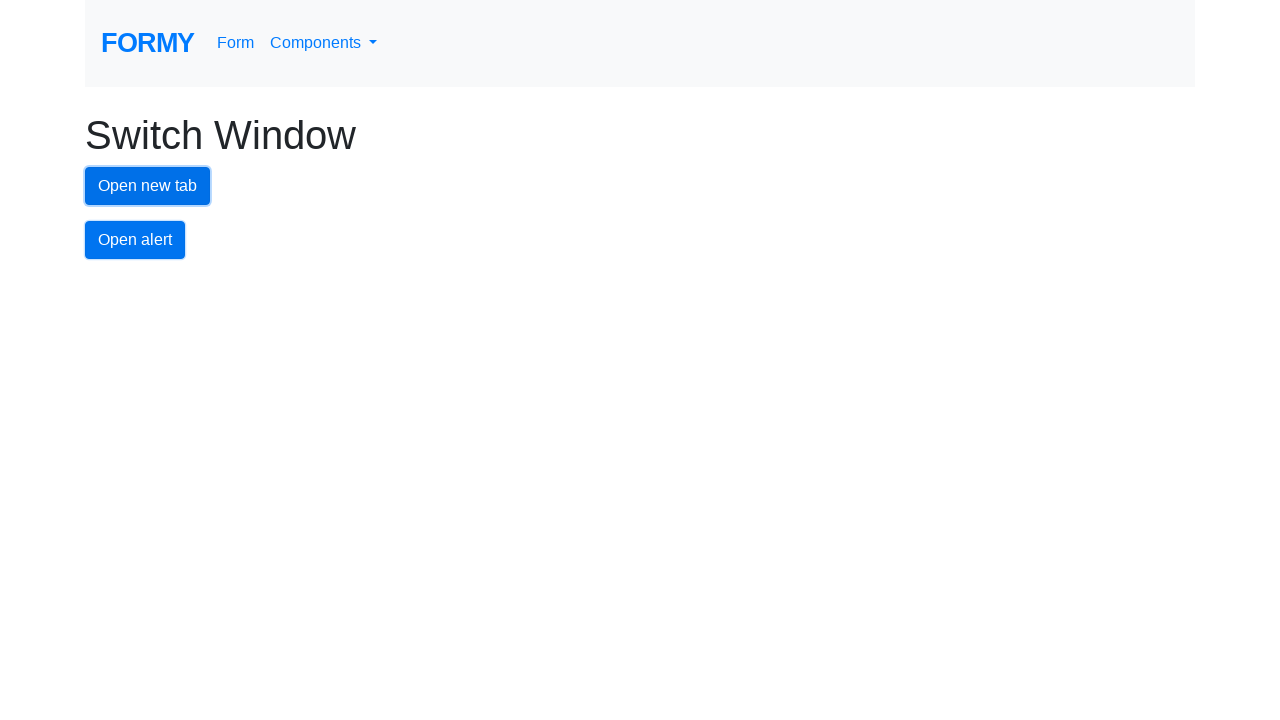

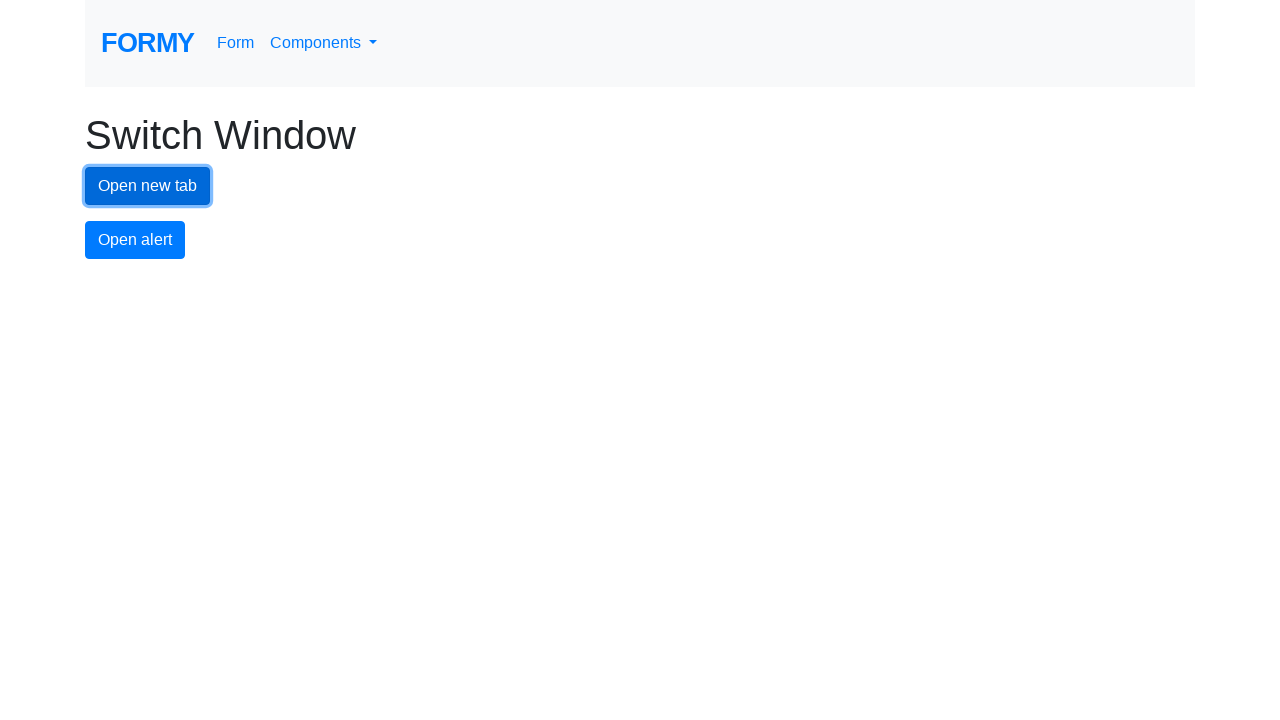